Tests various alert handling scenarios including simple alerts, confirm dialogs, and prompt alerts on the Leafground practice site

Starting URL: https://www.leafground.com/alert.xhtml

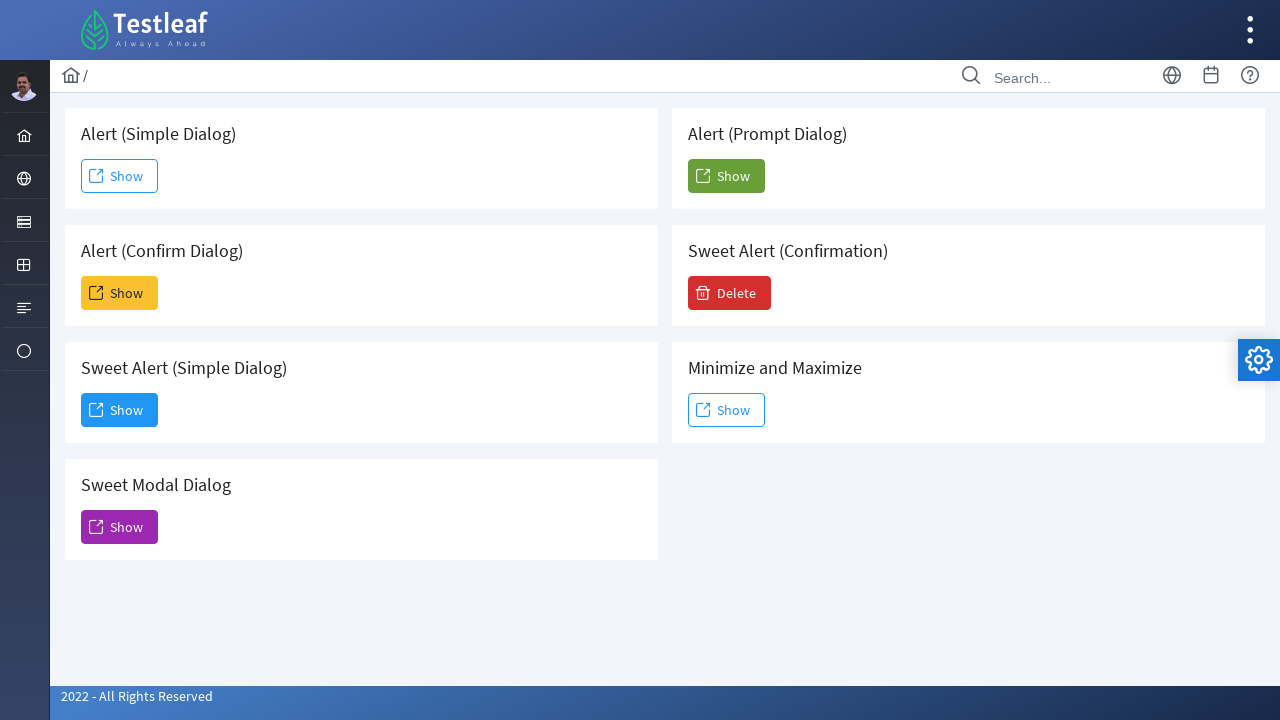

Clicked 'Show' button to trigger simple alert at (120, 176) on xpath=//span[text()='Show']
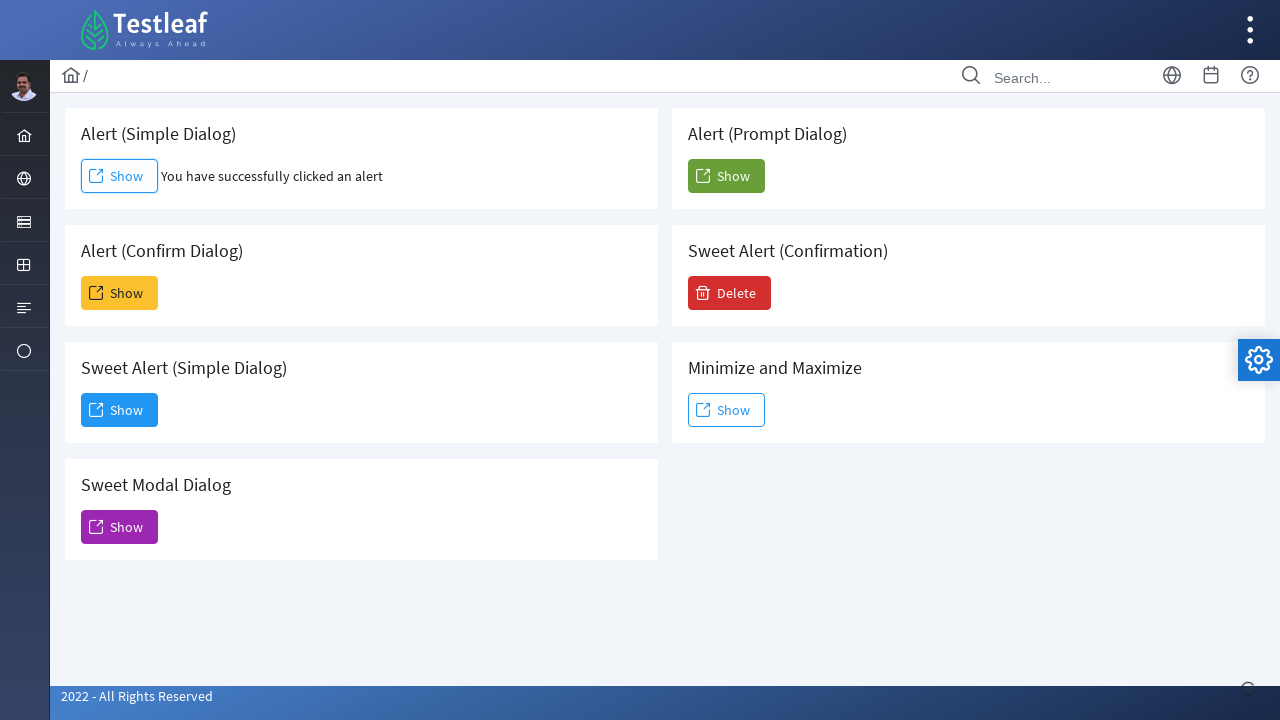

Set up handler to accept dialog
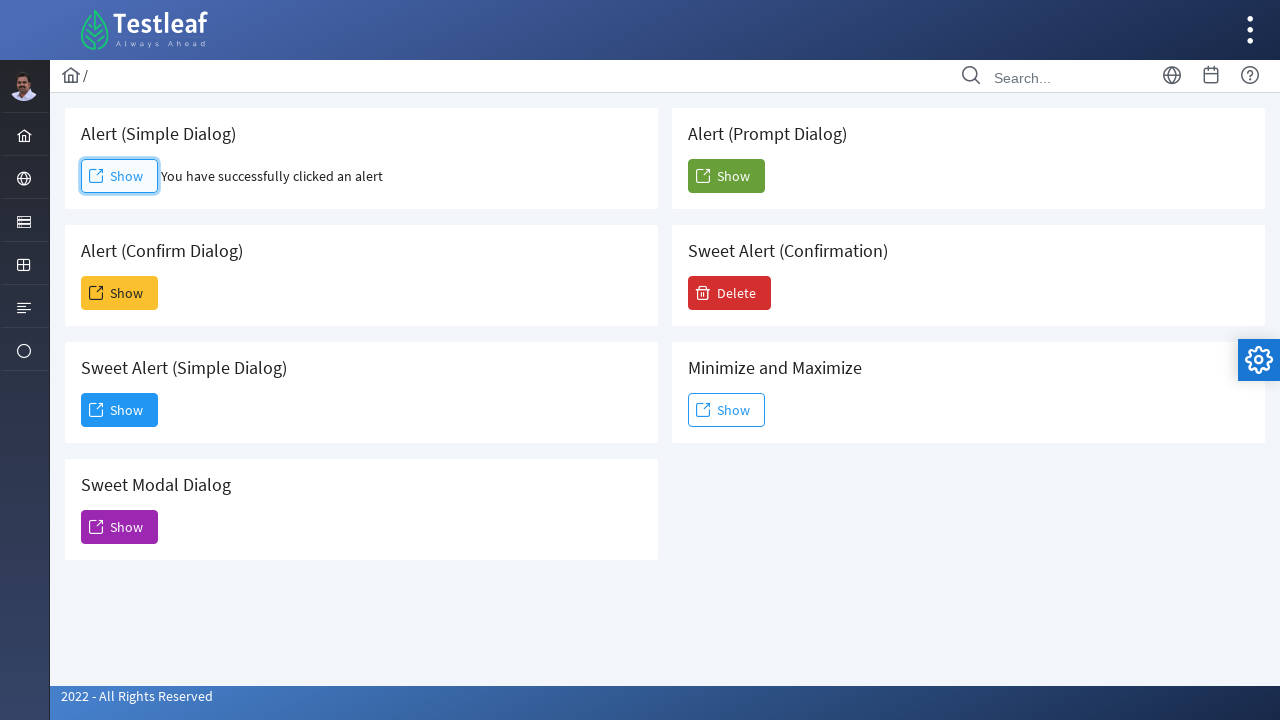

Waited 500ms for simple alert to be handled
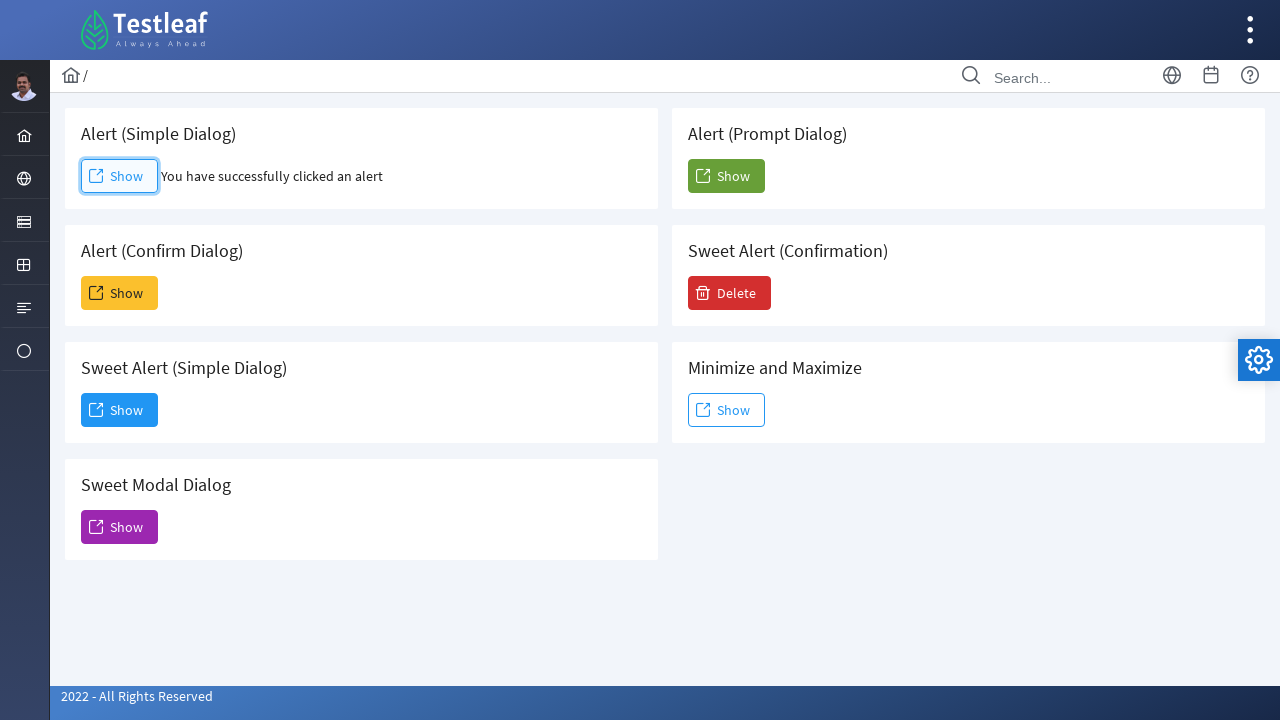

Clicked 'Show' button to trigger confirm dialog at (120, 293) on xpath=(//span[text()='Show'])[2]
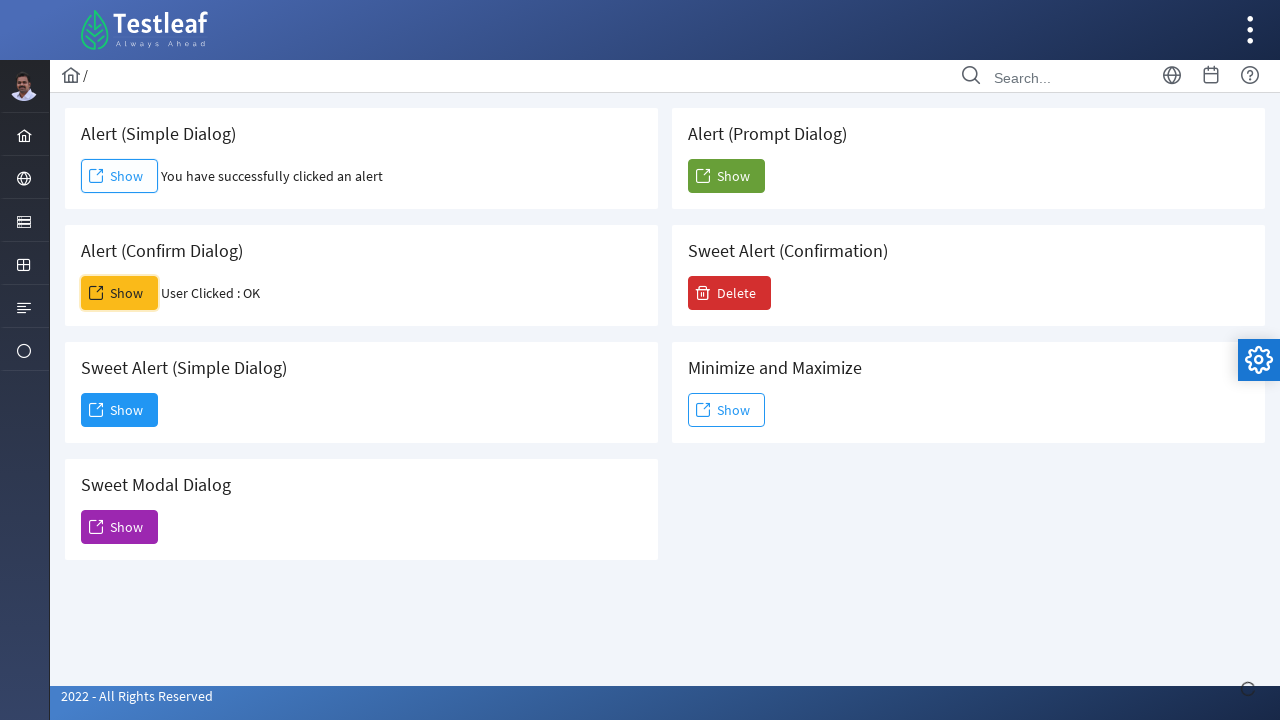

Set up handler to dismiss confirm dialog
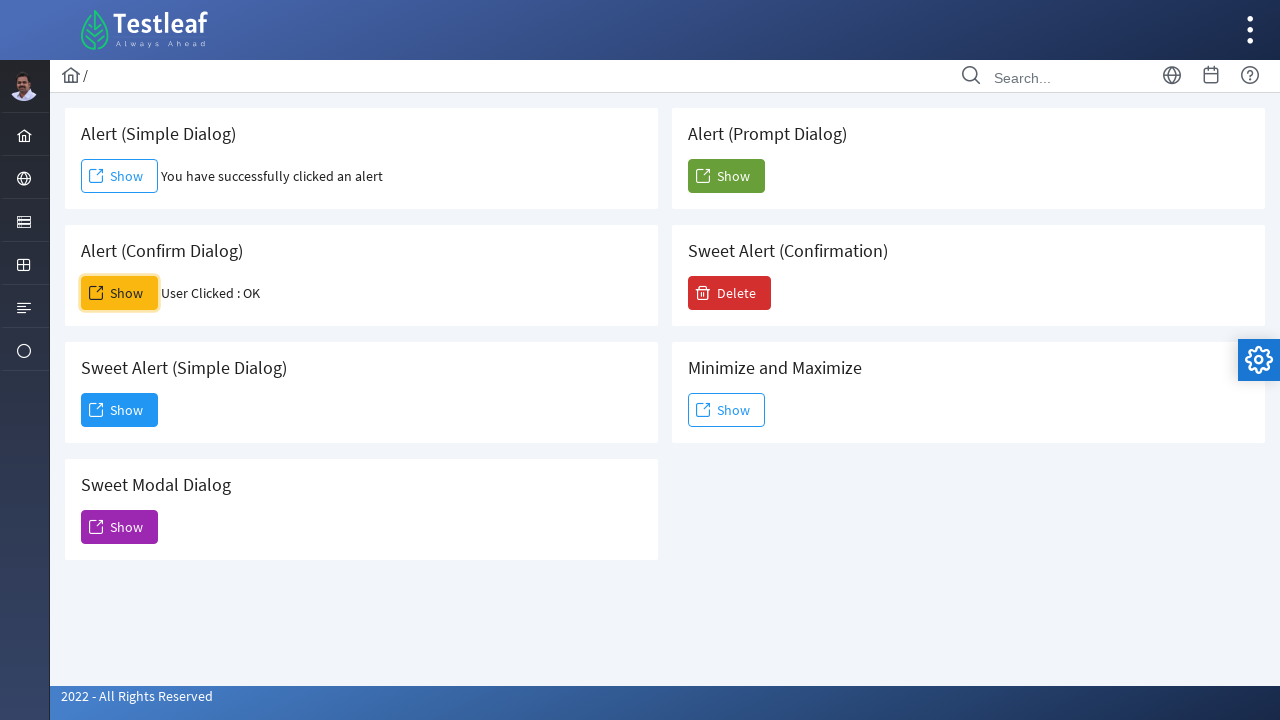

Waited 500ms for confirm dialog to be dismissed
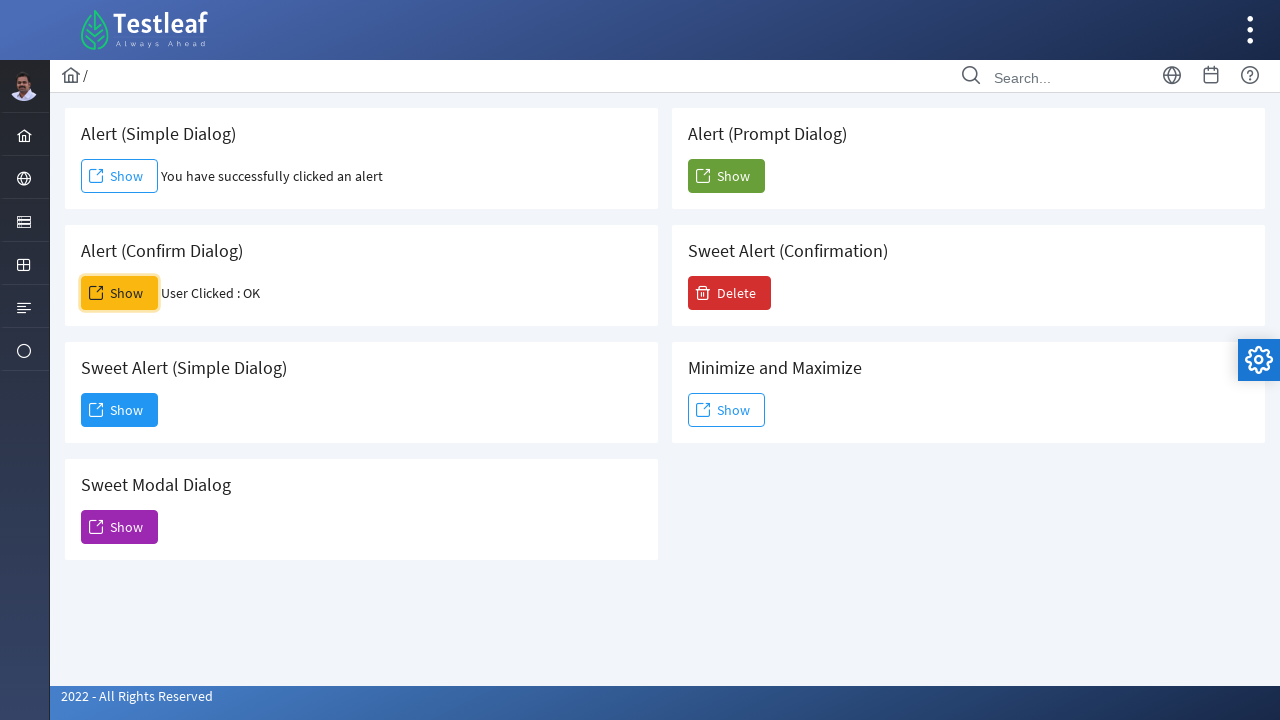

Clicked 'Show' button to trigger sweet alert at (120, 410) on xpath=(//span[text()='Show'])[3]
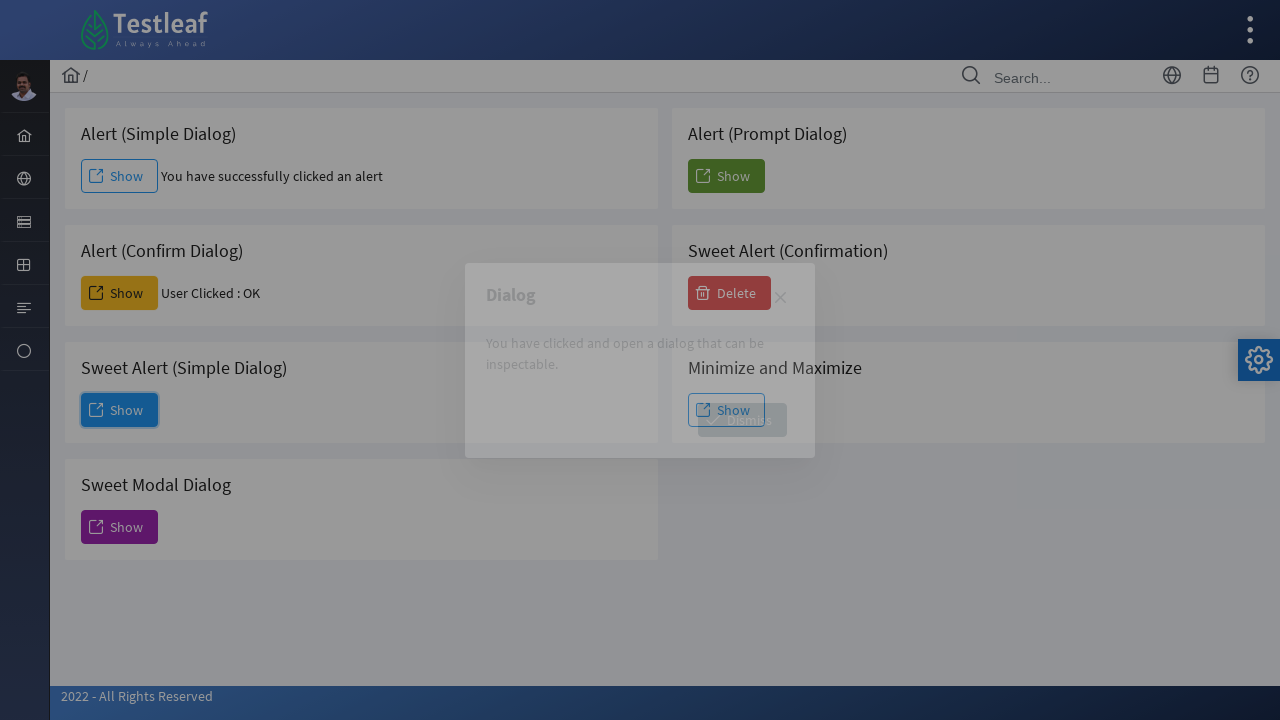

Clicked 'Dismiss' button to close sweet alert at (742, 420) on xpath=//span[text()='Dismiss']
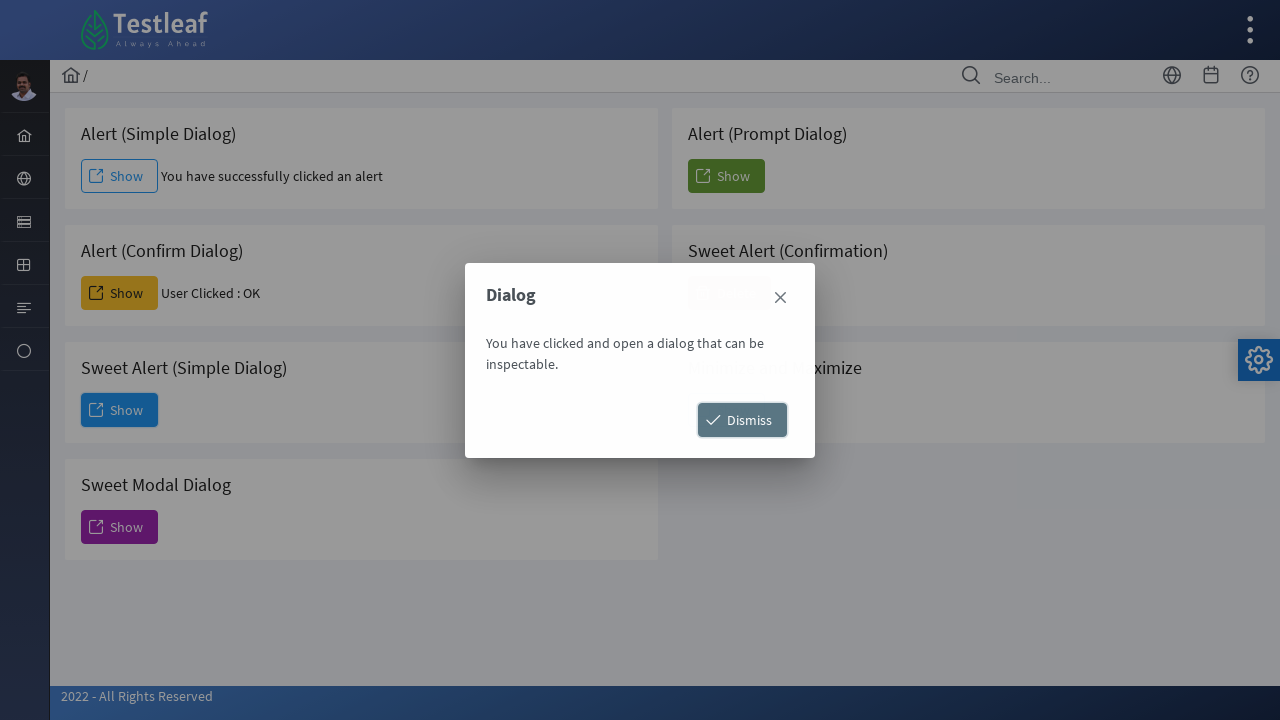

Clicked 'Show' button to trigger prompt alert at (726, 176) on xpath=(//span[text()='Show'])[5]
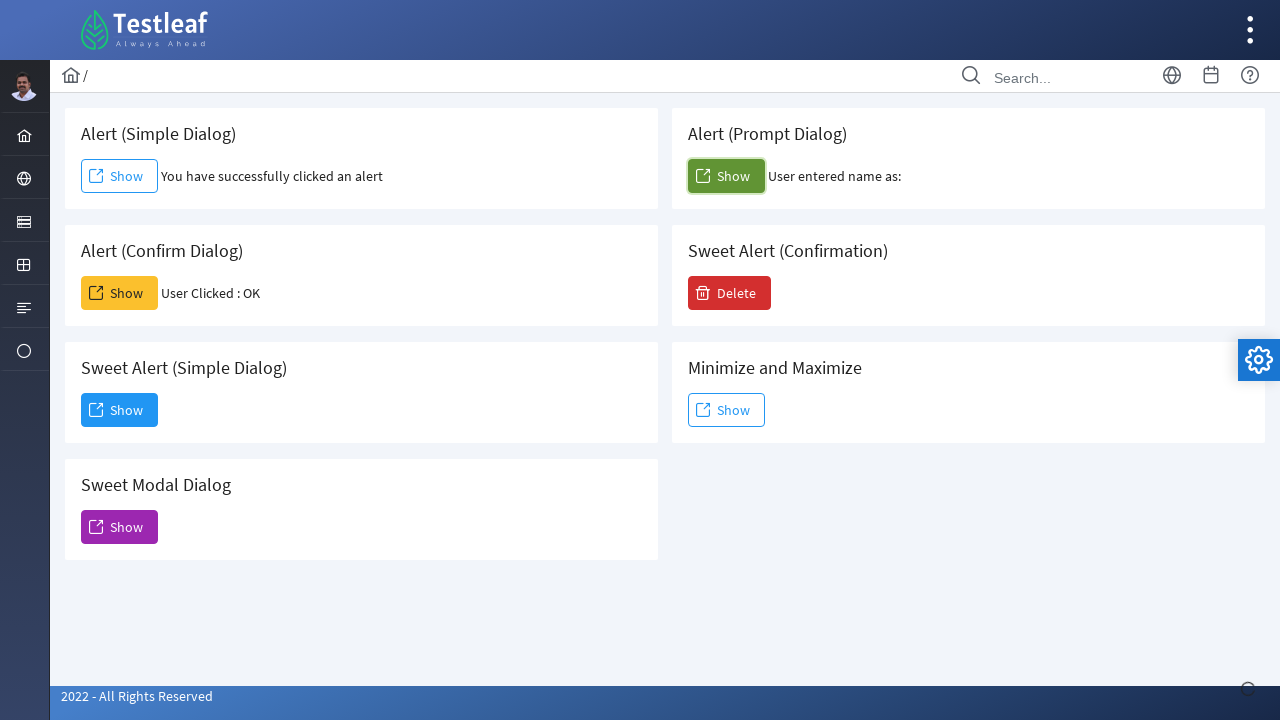

Set up handler to accept prompt dialog with input 'chennai'
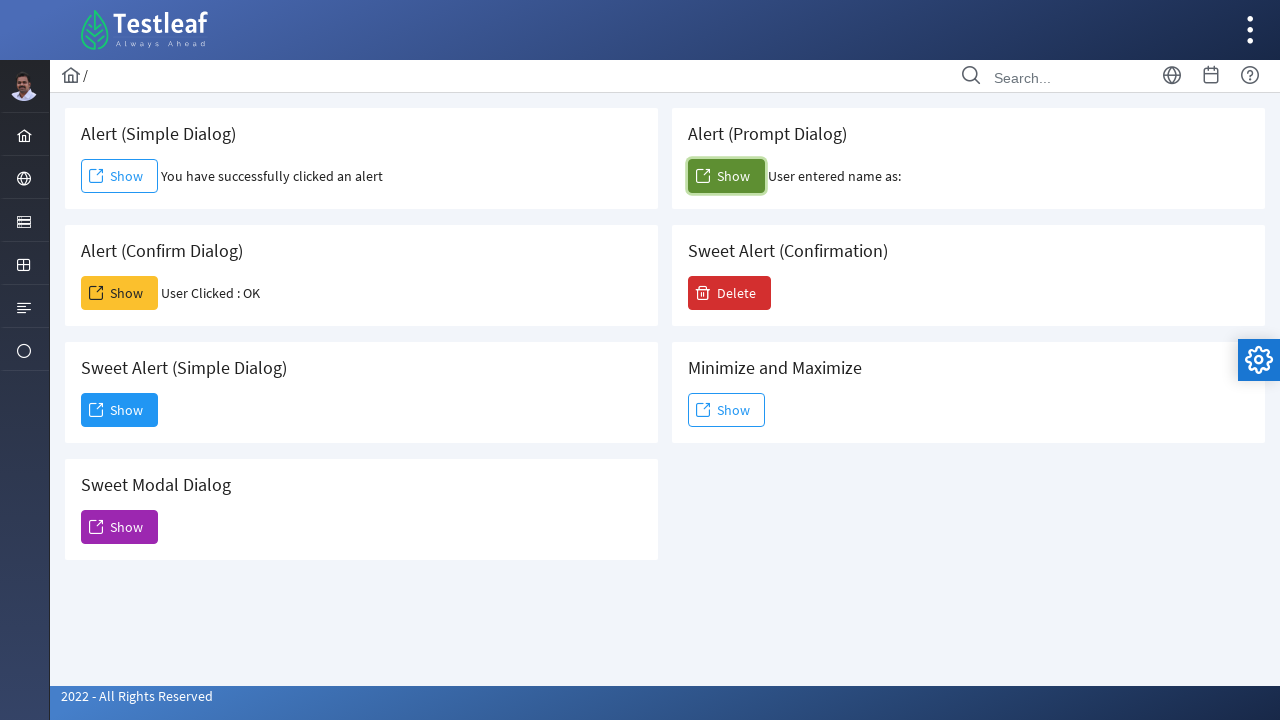

Waited 500ms for prompt alert to be handled
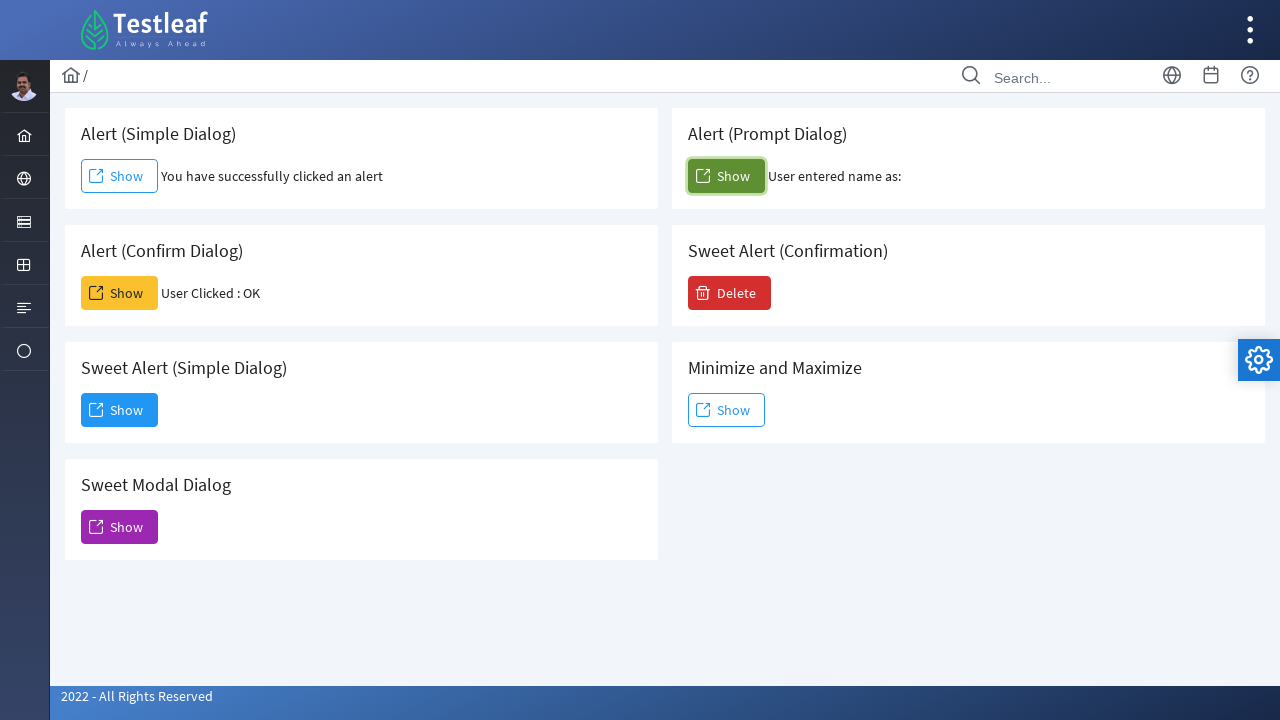

Clicked 'Delete' button to initiate deletion at (730, 293) on xpath=//span[text()='Delete']
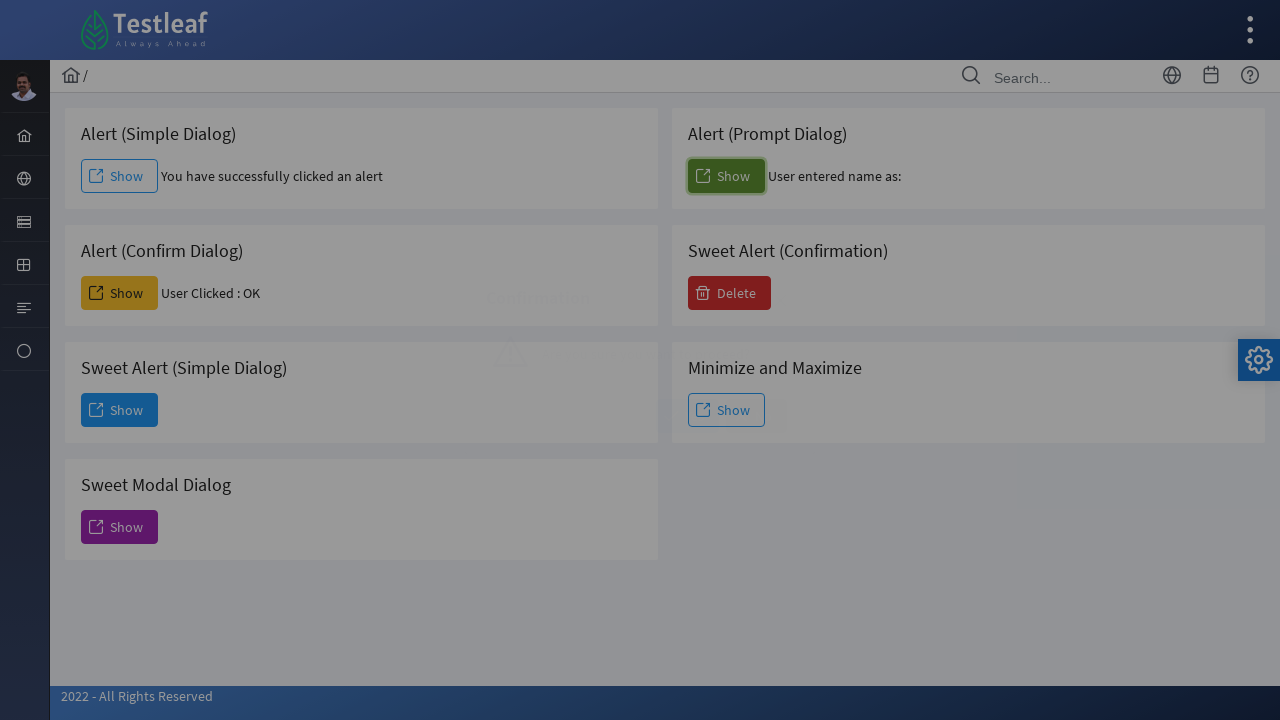

Clicked 'Yes' button to confirm deletion at (688, 416) on xpath=//span[text()='Yes']
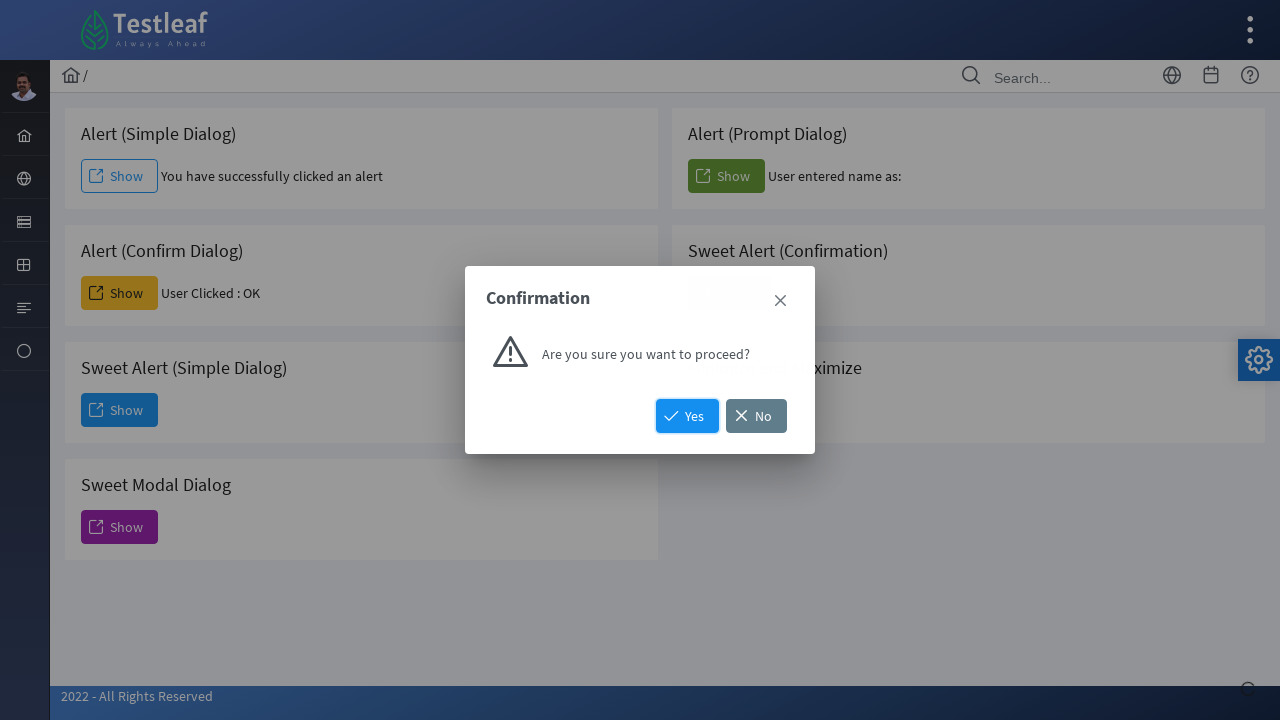

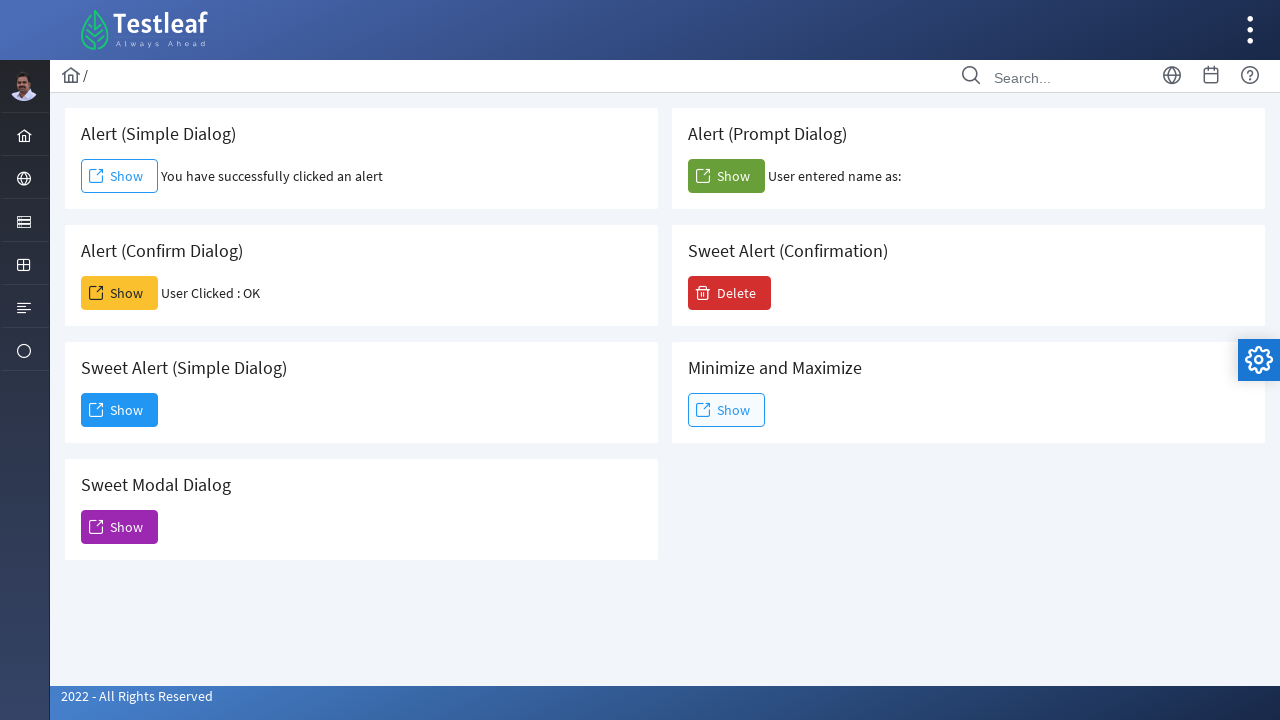